Tests product search functionality on an e-commerce practice site by typing a search query and verifying the number of products displayed

Starting URL: https://rahulshettyacademy.com/seleniumPractise/#/

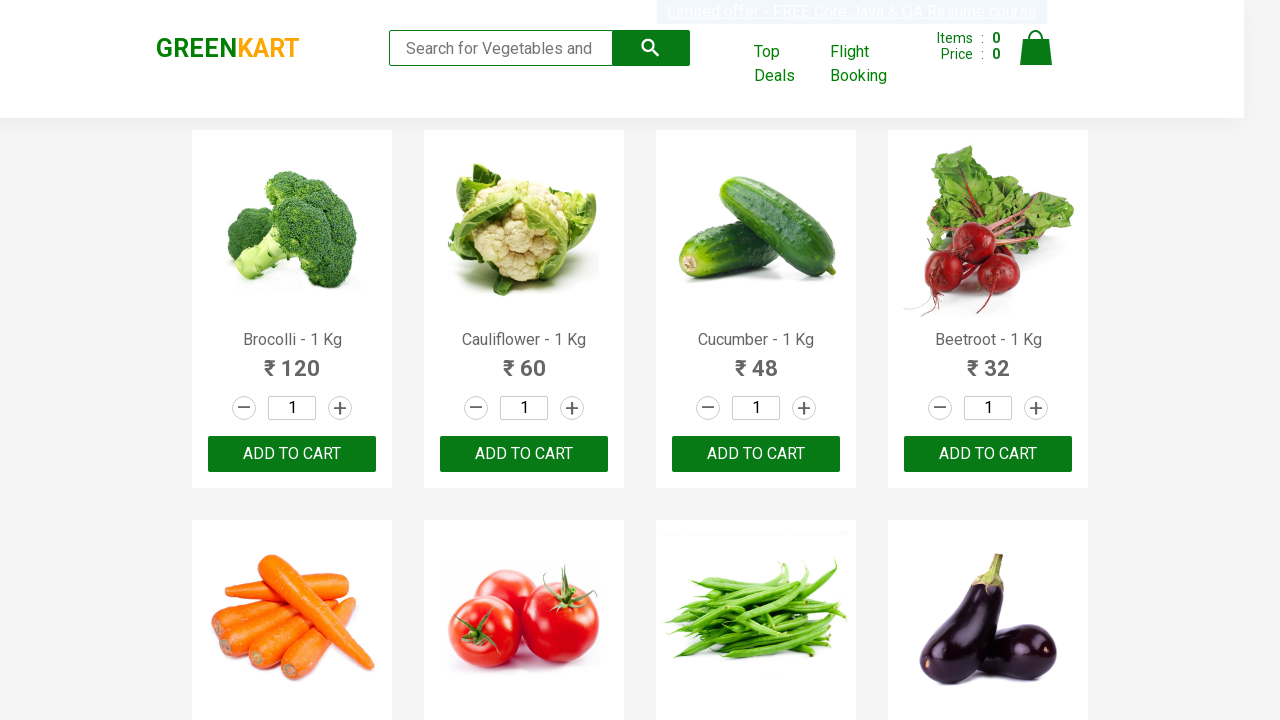

Typed 'ca' in search field on .search-keyword
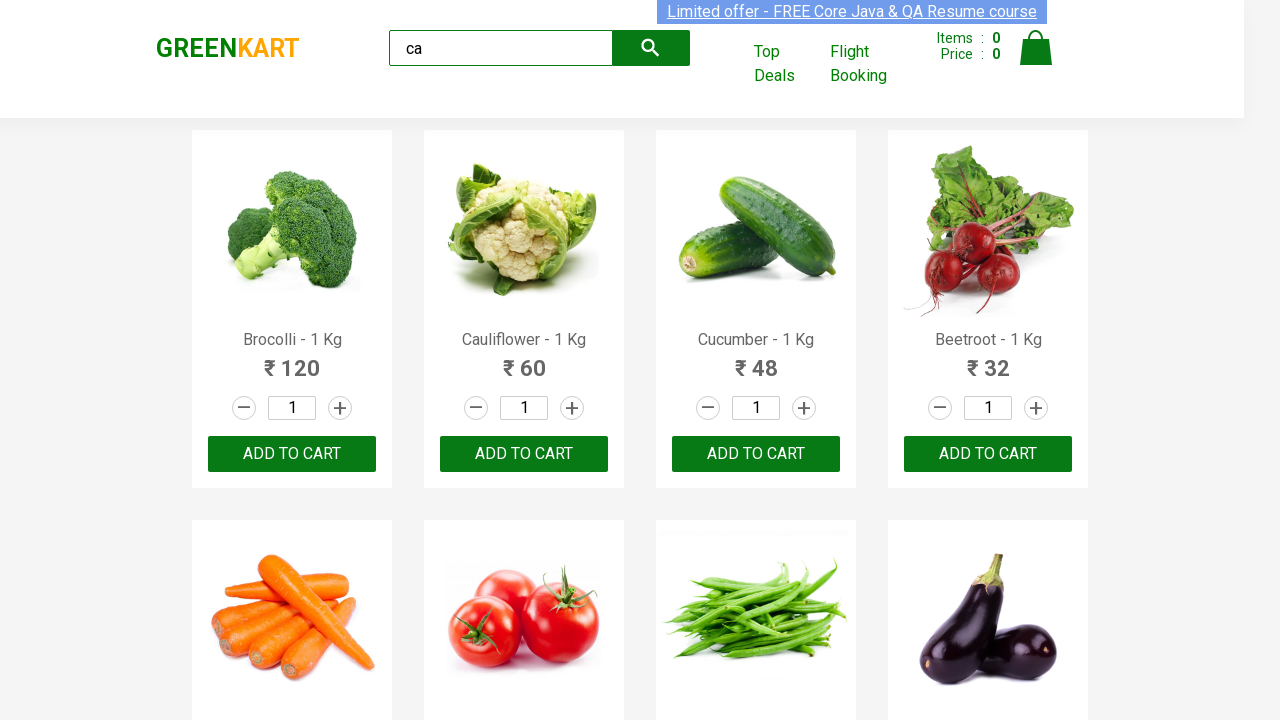

Waited 2 seconds for products to load
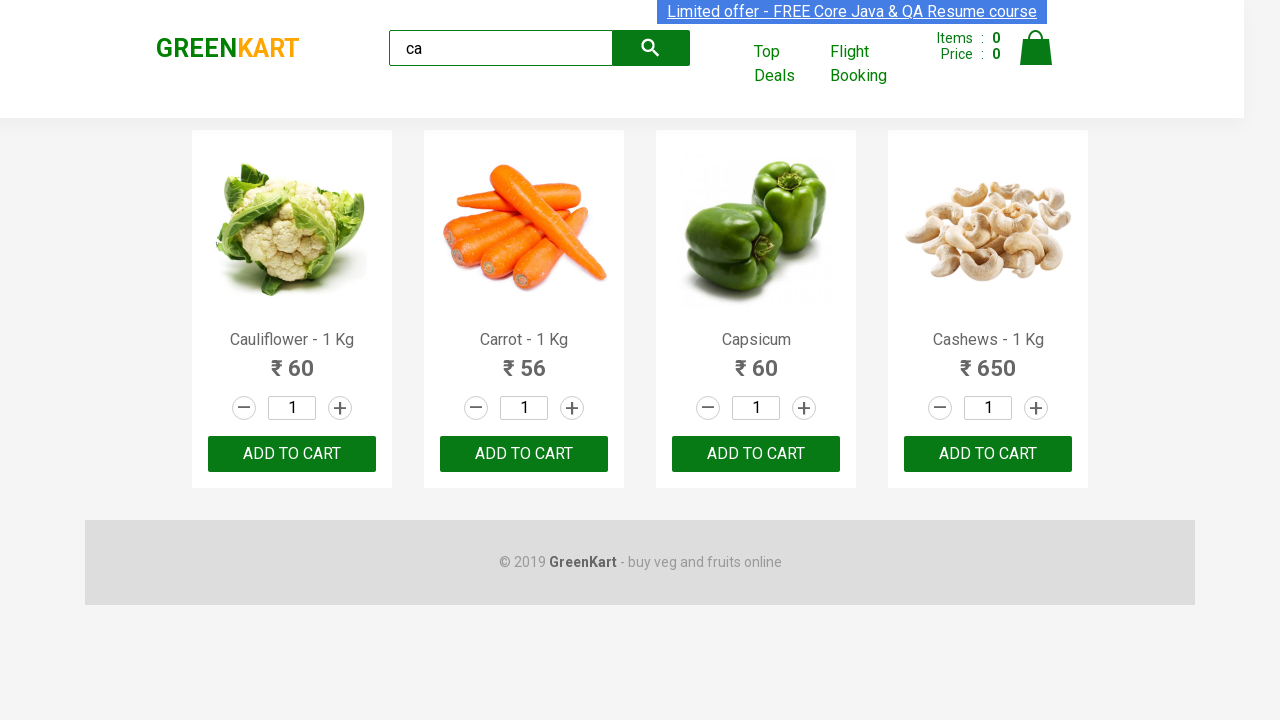

Verified product elements are present on the page
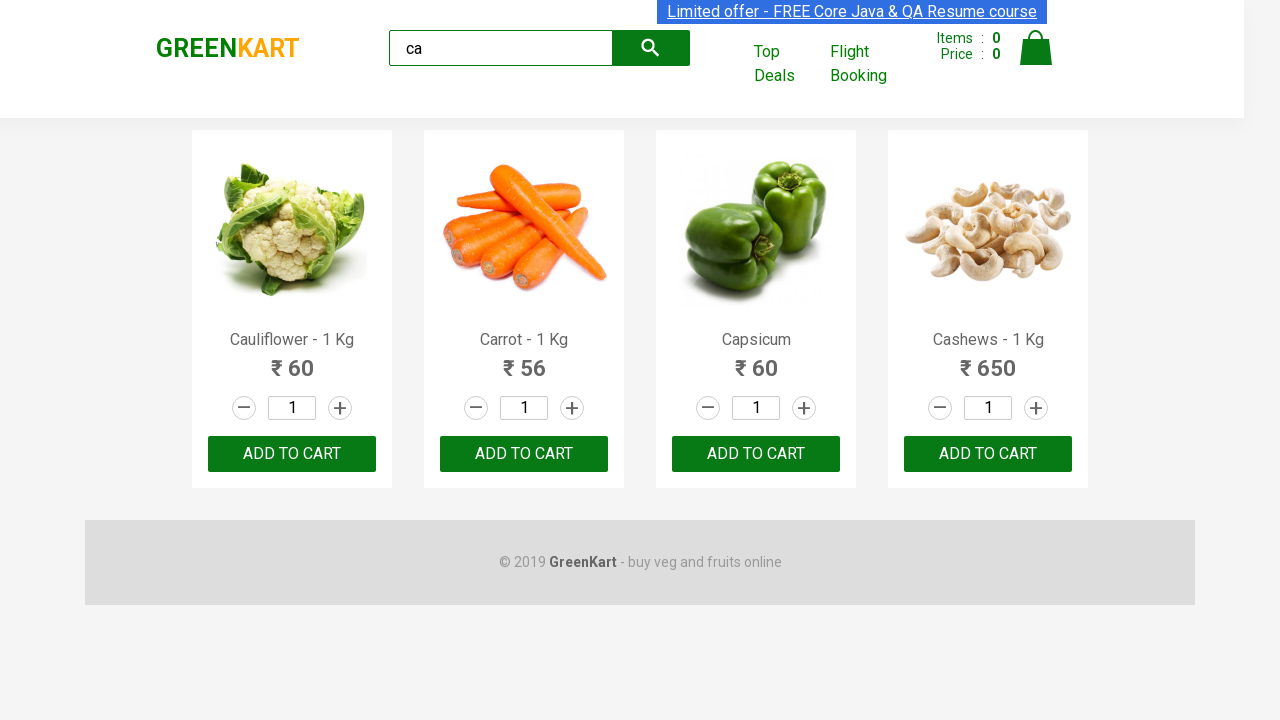

Verified products are displayed in the products container
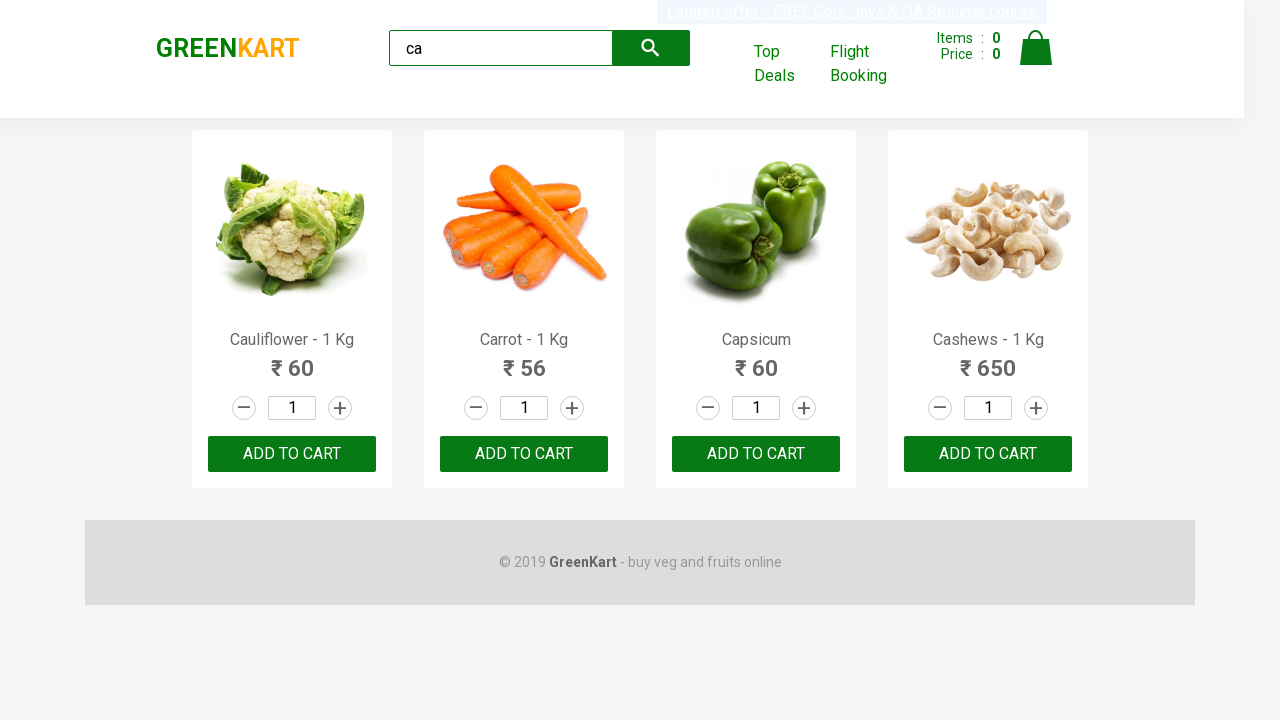

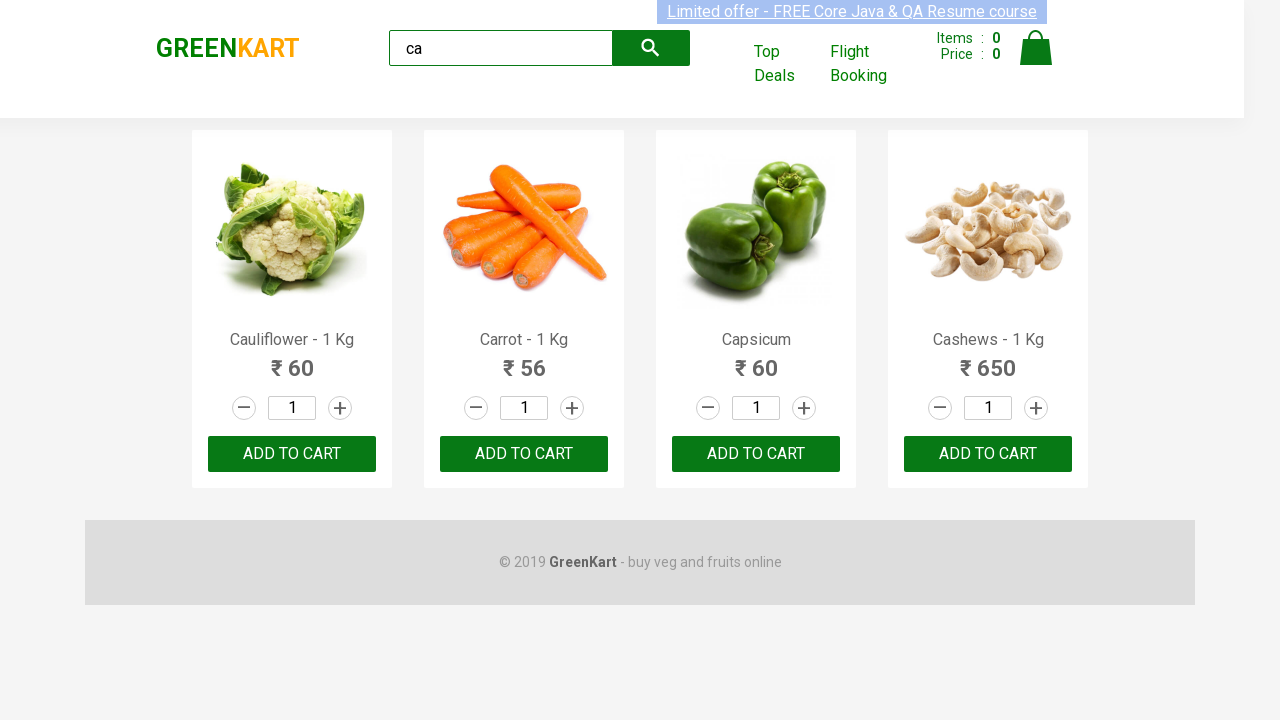